Tests form submission on an Angular practice site by filling name, email, selecting gender from dropdown, checking a checkbox, and submitting the form

Starting URL: https://rahulshettyacademy.com/angularpractice/

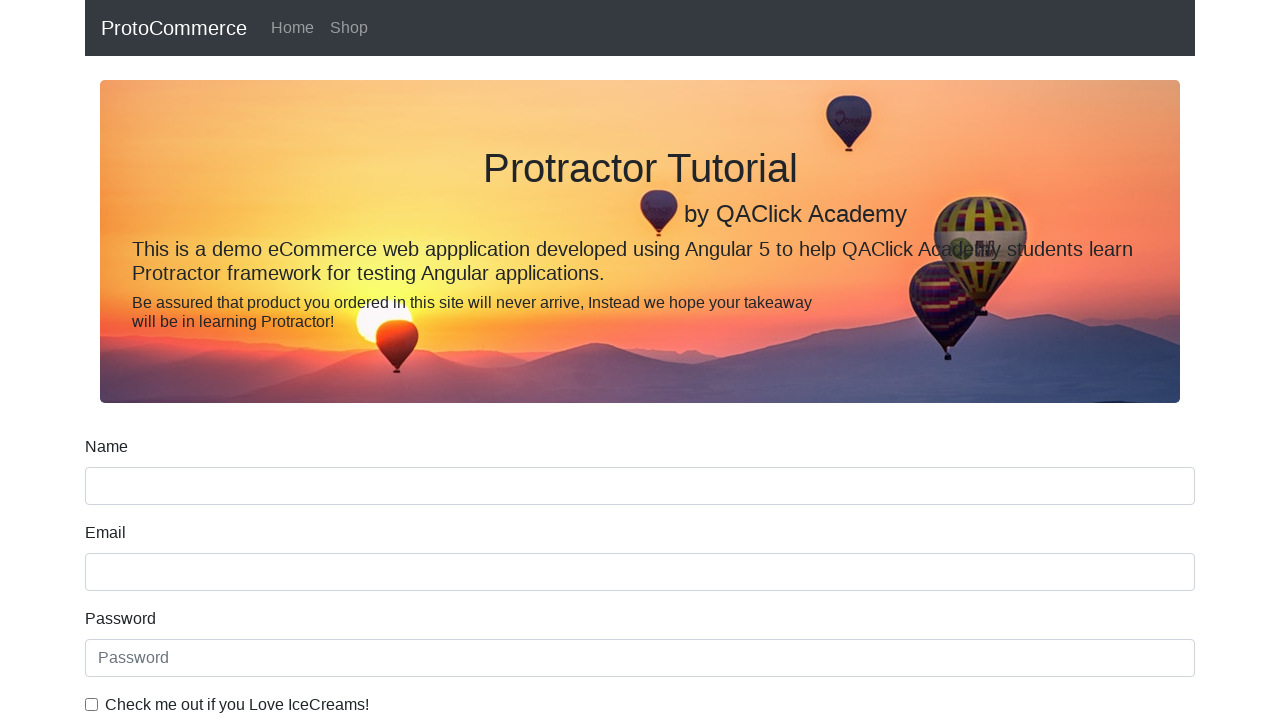

Filled name field with 'Subhan' on input[name='name']
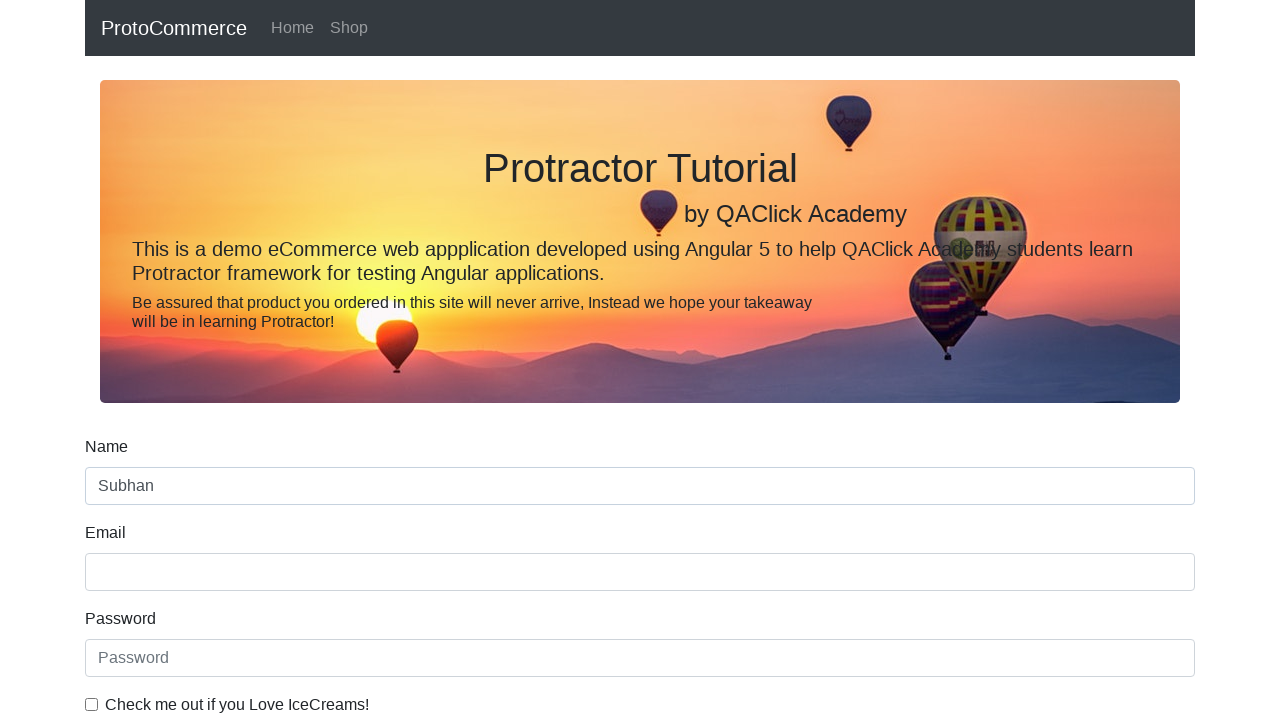

Filled email field with 'subhan.ihsan@codedistrict.com' on input[name='email']
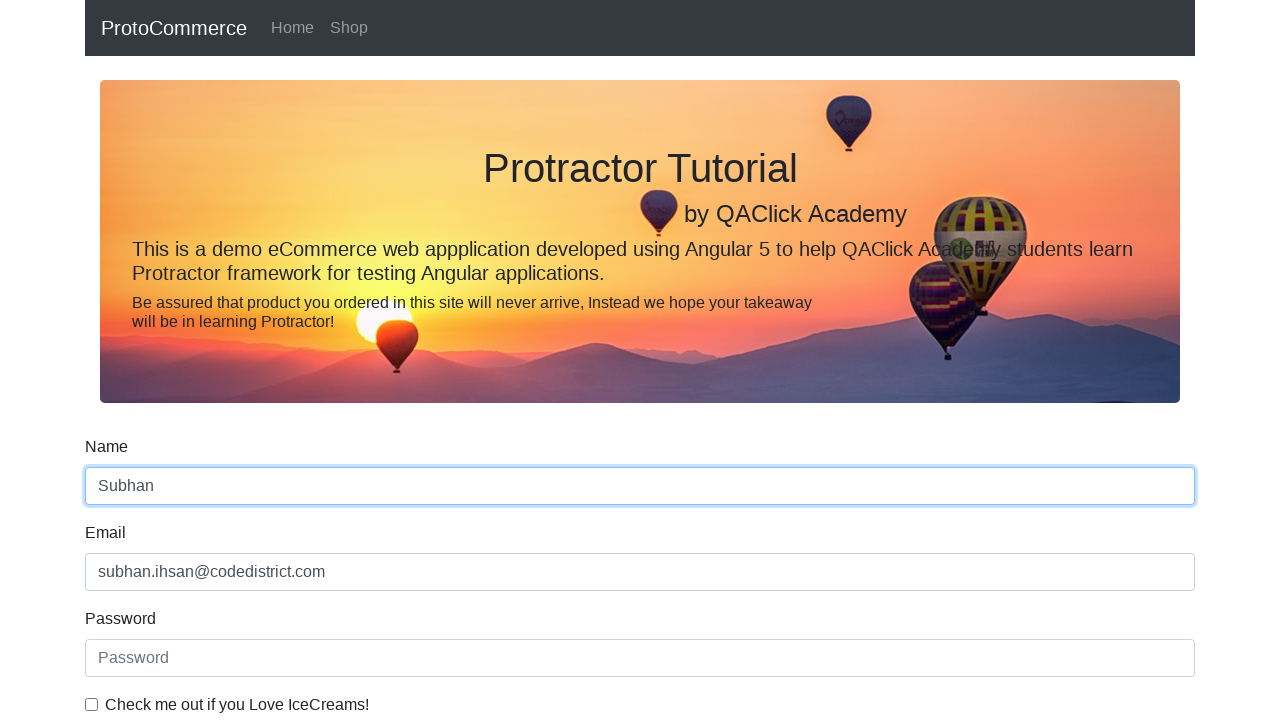

Checked the example checkbox at (92, 704) on #exampleCheck1
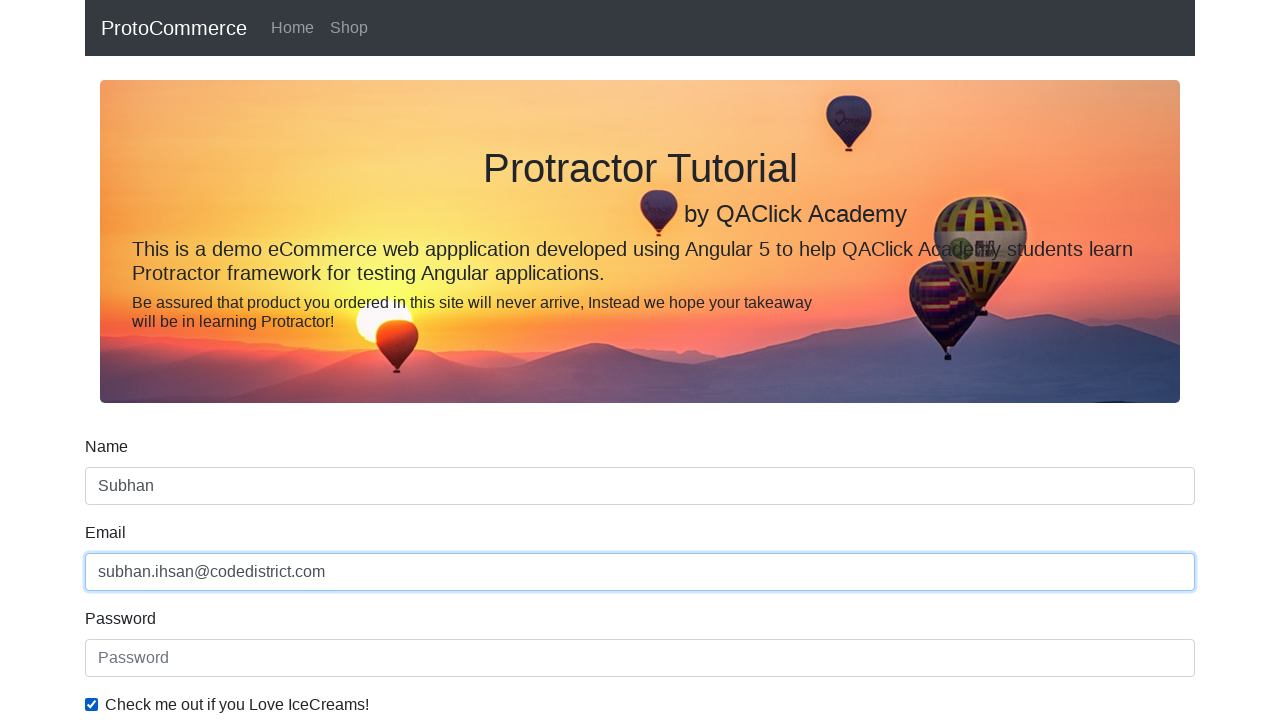

Selected 'Female' from gender dropdown on #exampleFormControlSelect1
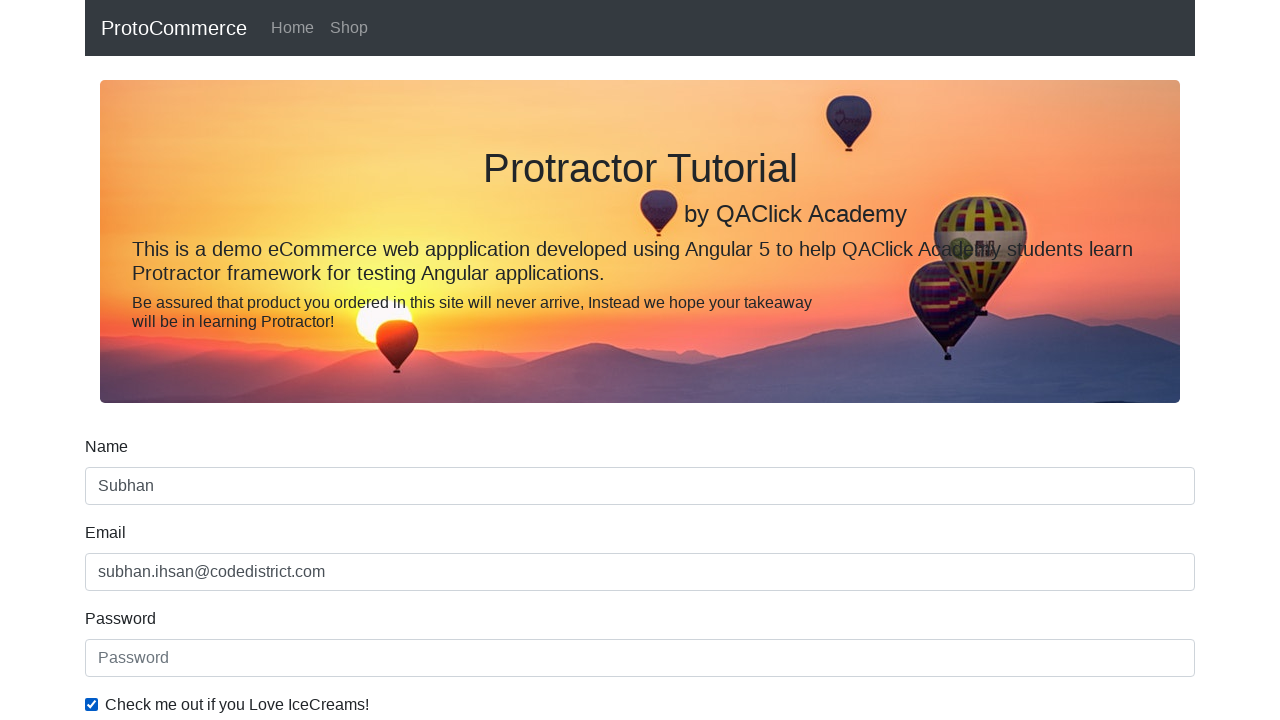

Clicked submit button to submit the form at (123, 491) on xpath=//input[@type='submit']
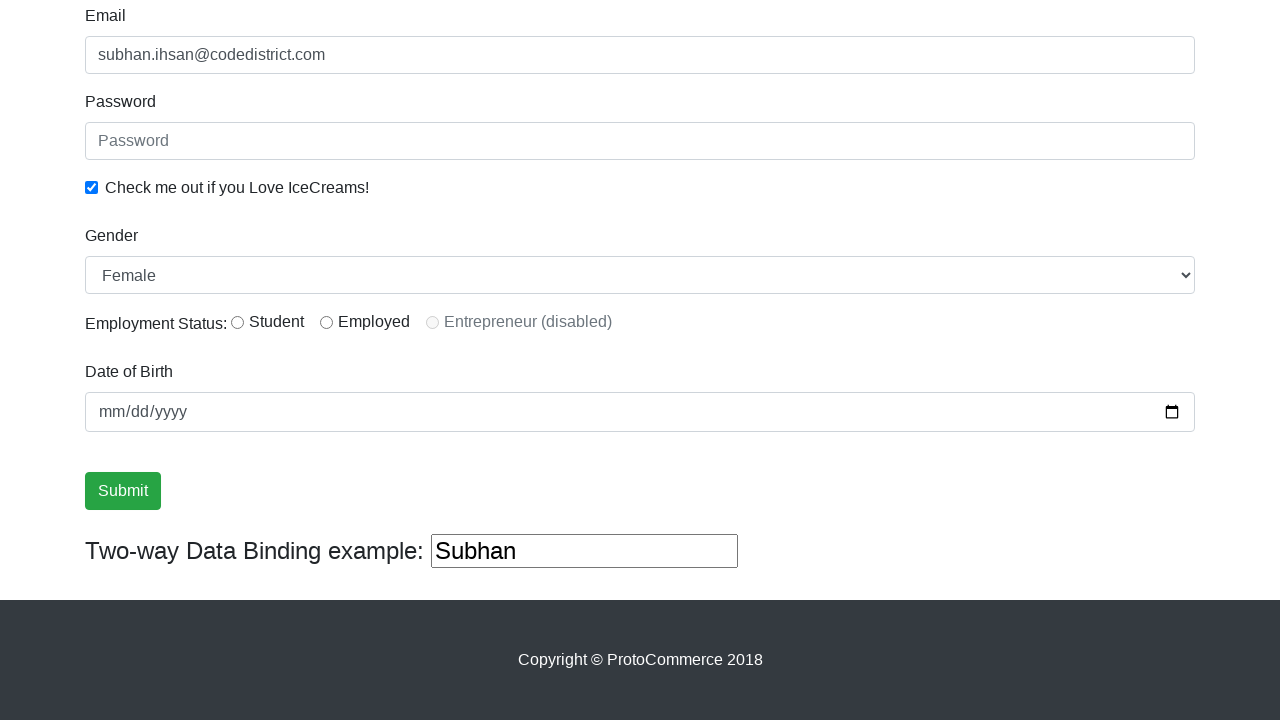

Success message element appeared
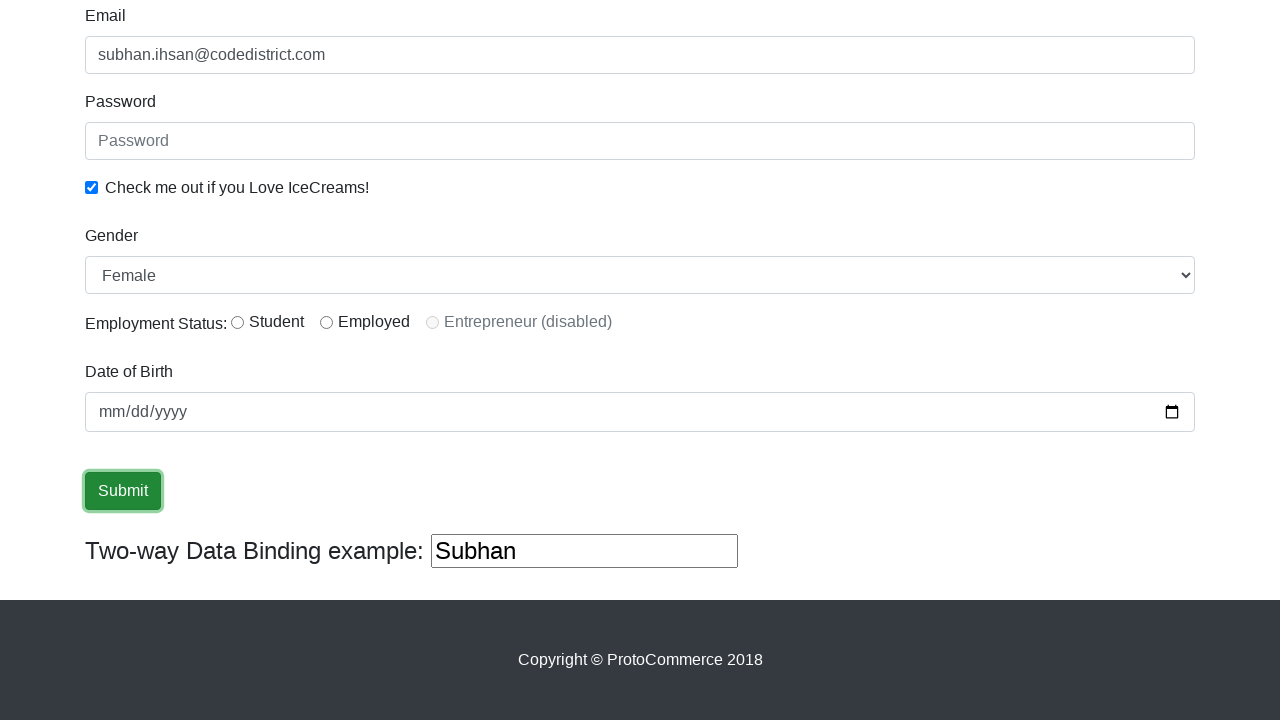

Verified success message contains 'success' text
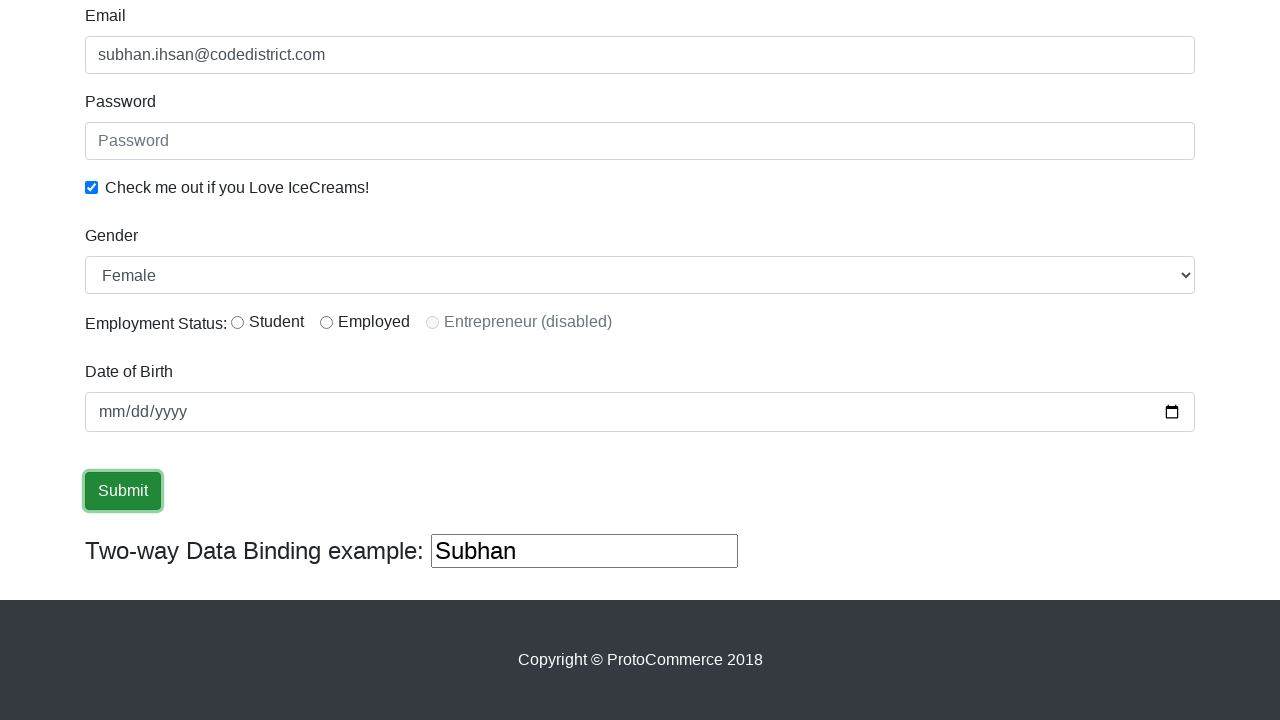

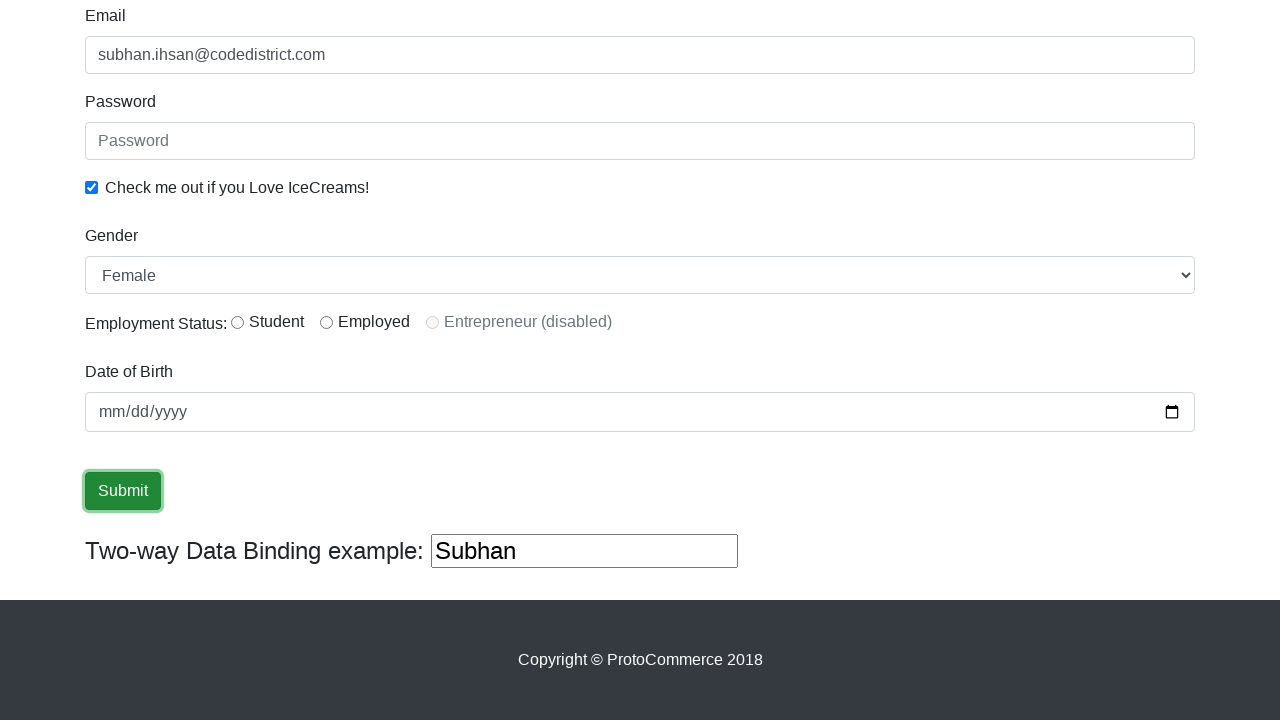